Tests the search functionality on author.today by clicking the search icon, entering a search query, and submitting the search

Starting URL: https://author.today/

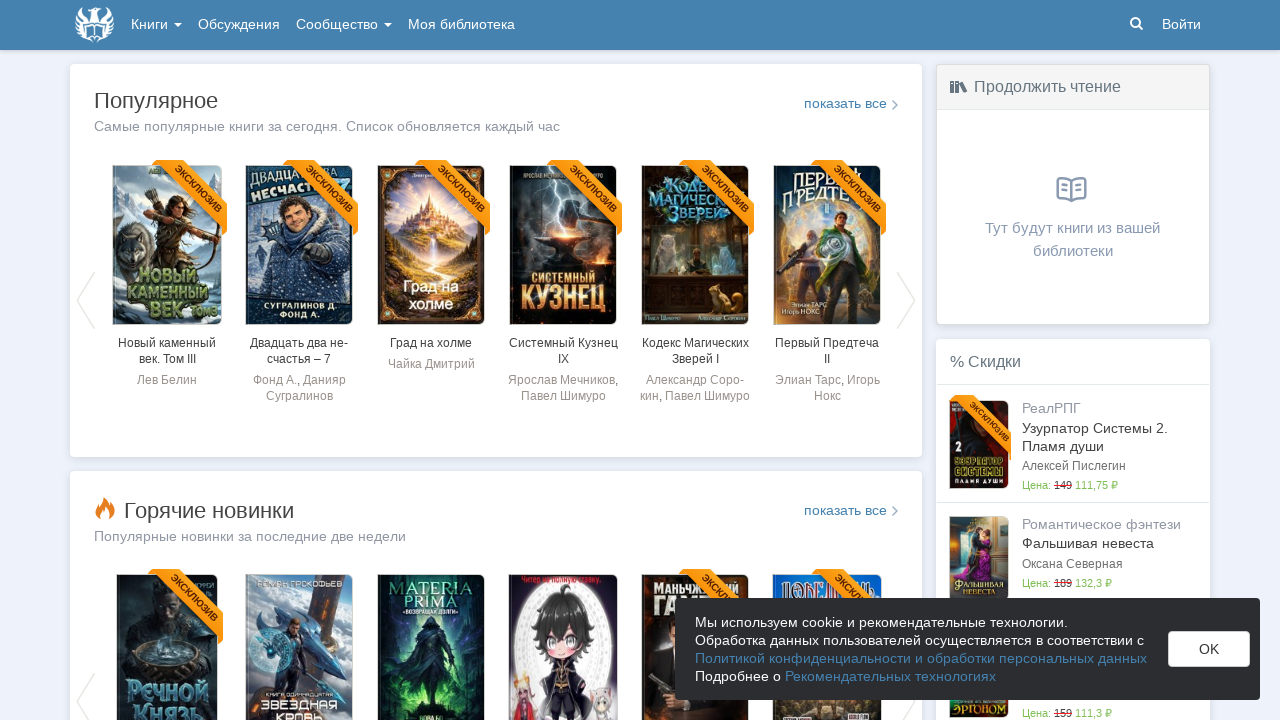

Clicked on the search icon at (1136, 23) on a > .icon-search
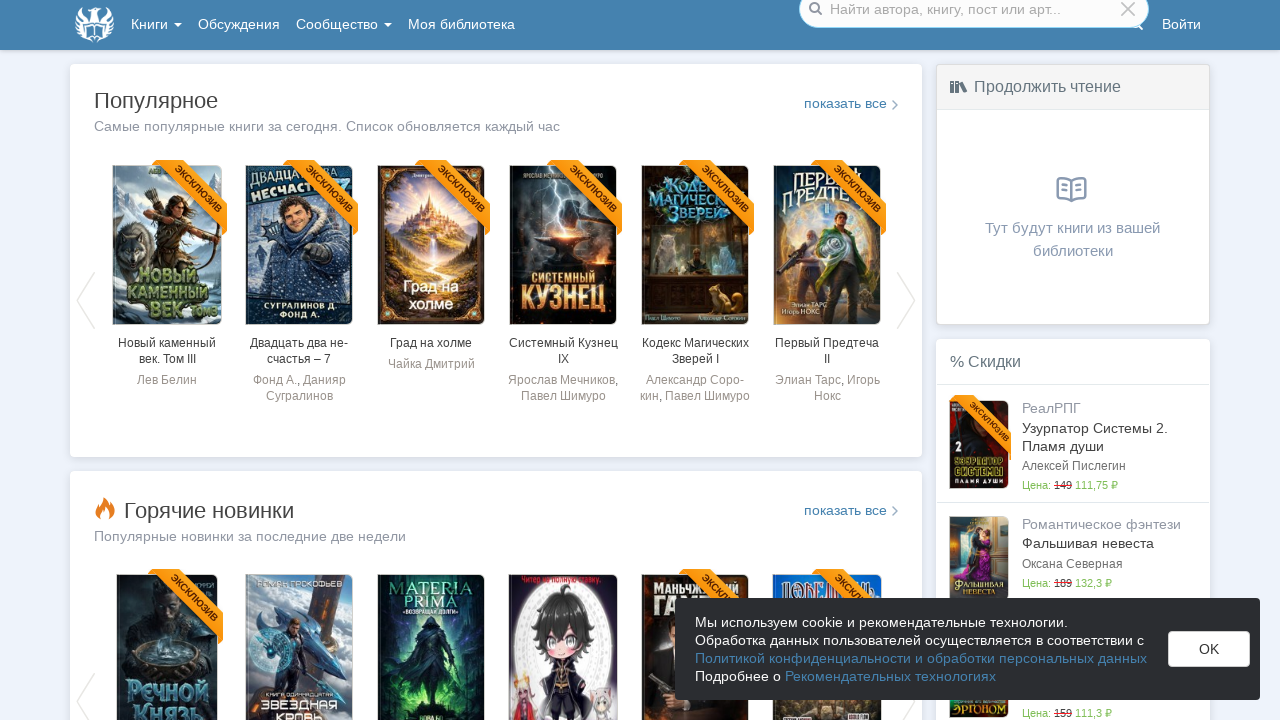

Filled search field with 'ланцов' on input[name='q']
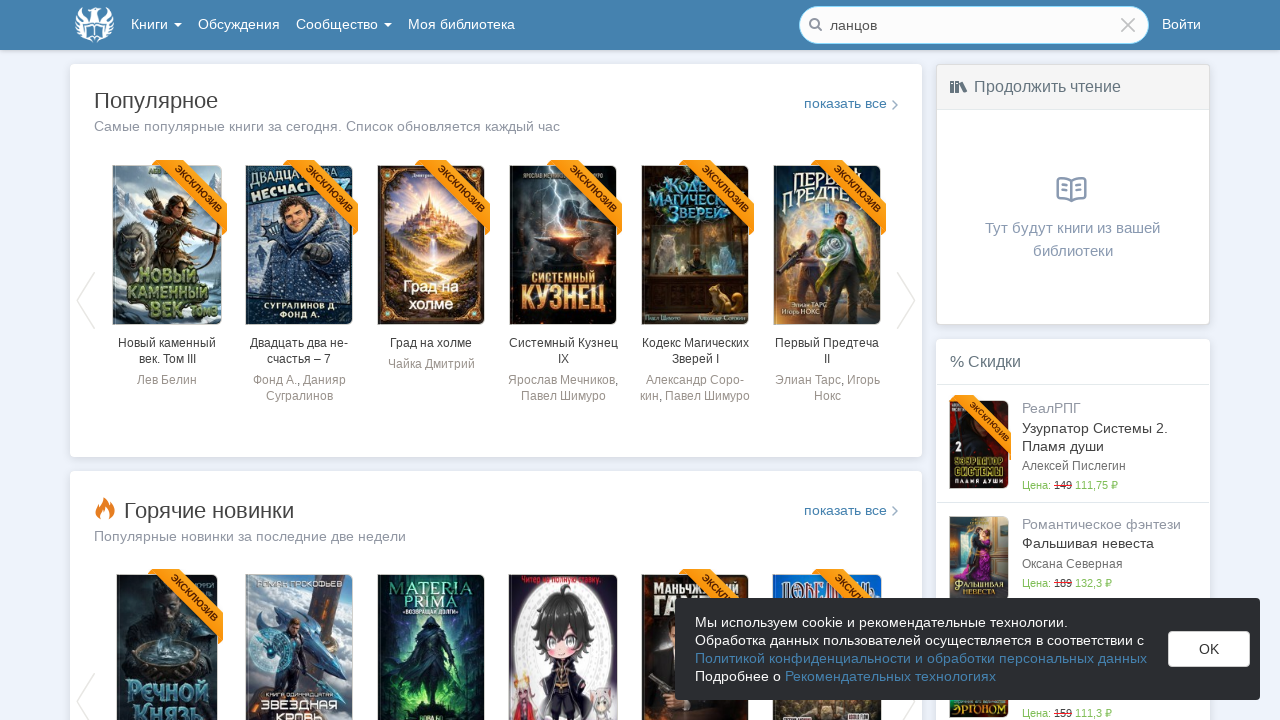

Pressed Enter to submit the search query on input[name='q']
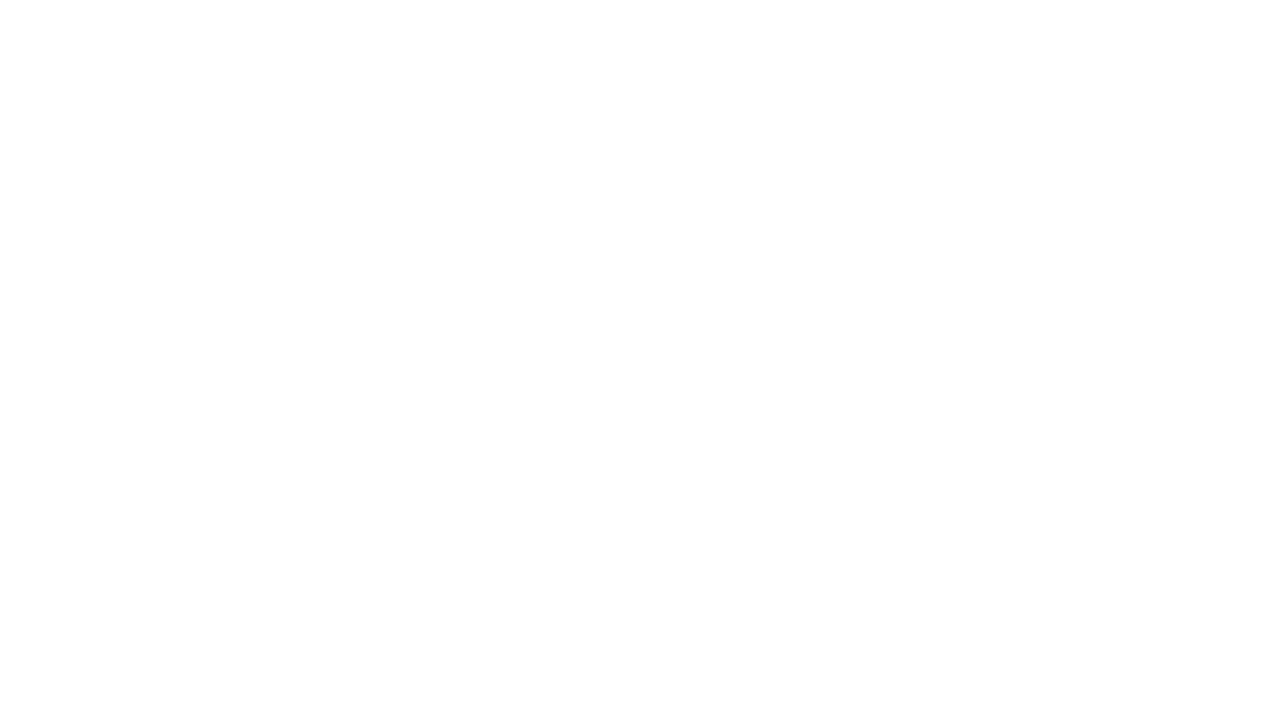

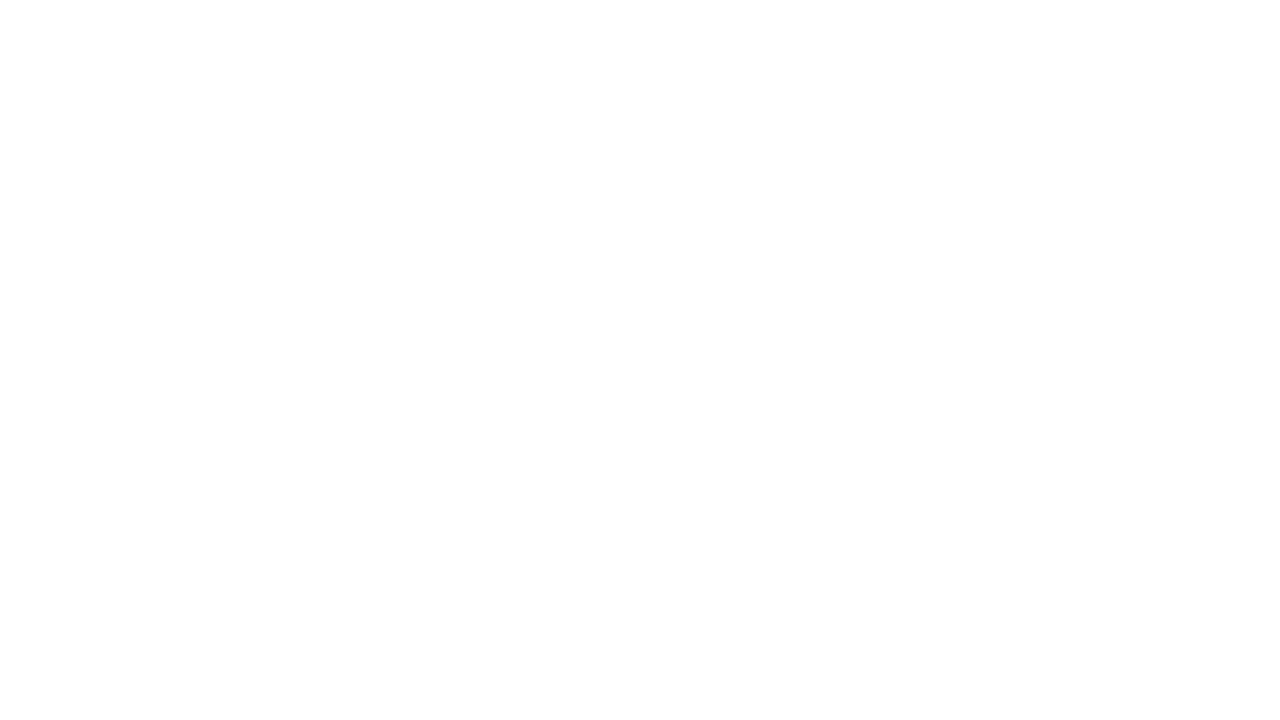